Navigates to the chart maker documentation page and verifies that images are present on the page

Starting URL: https://seleniumbase.io/examples/chart_maker/ReadMe

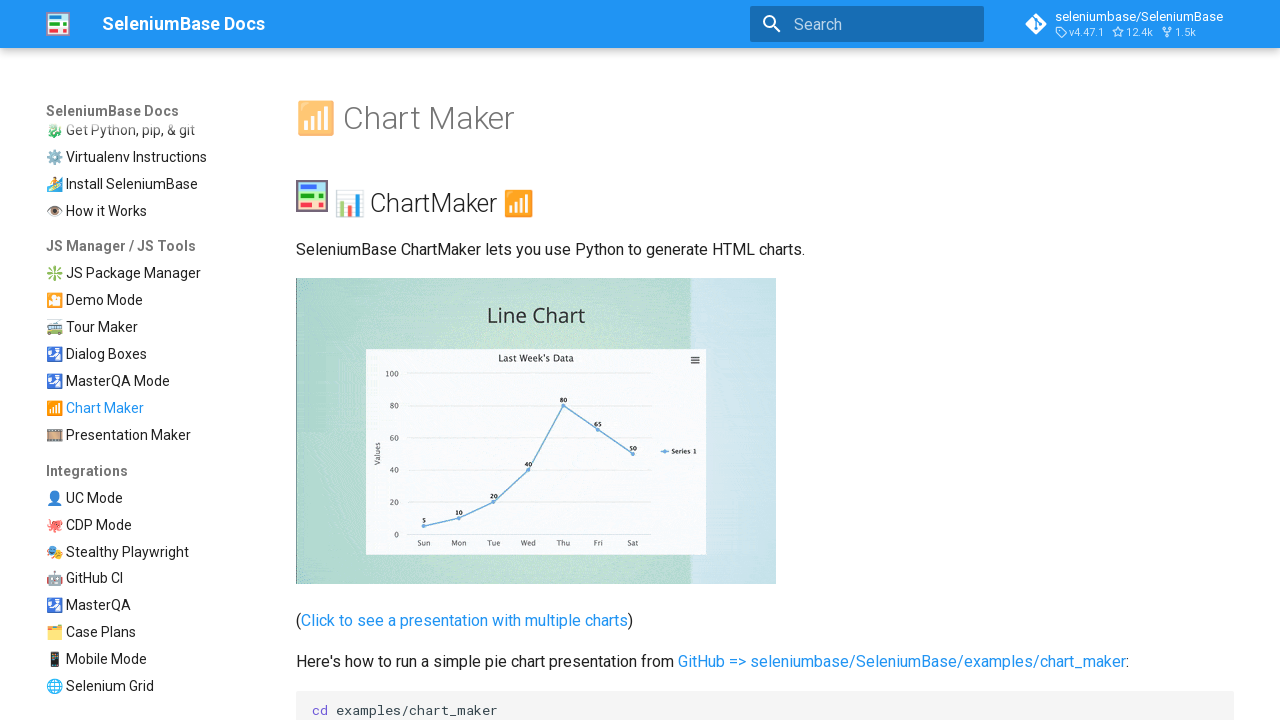

Navigated to chart maker documentation page
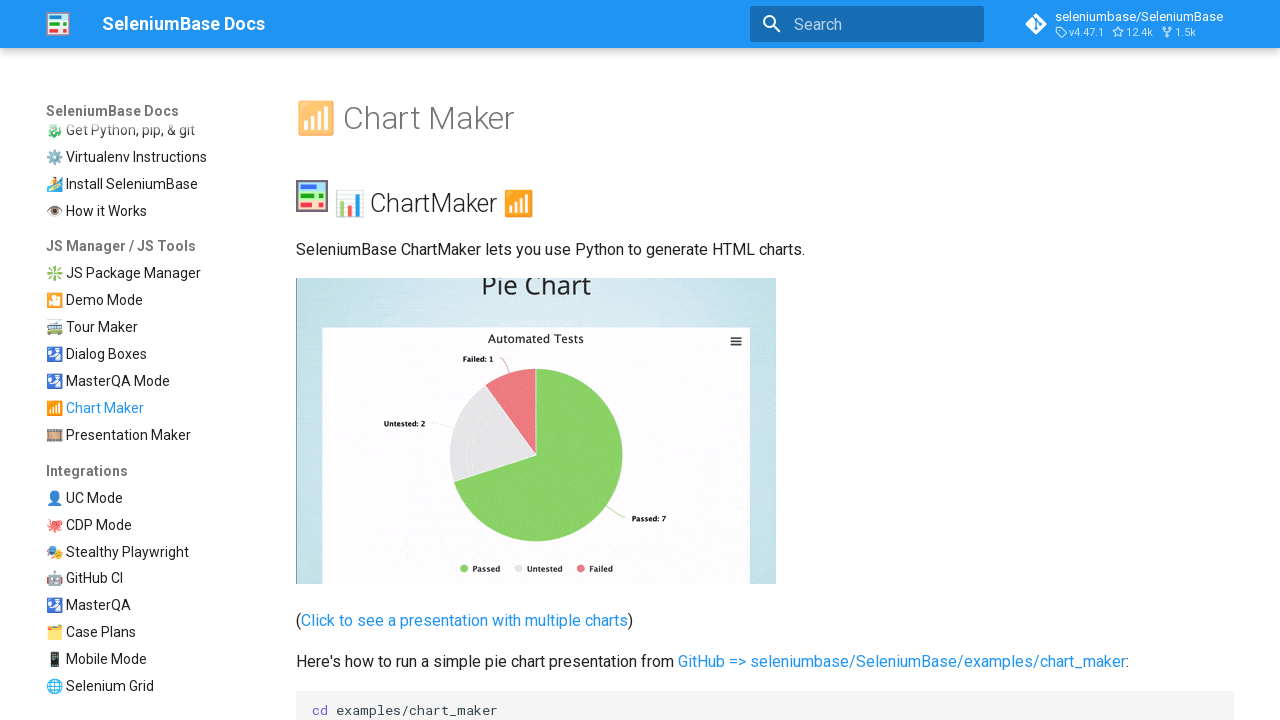

Images with src attribute loaded on the page
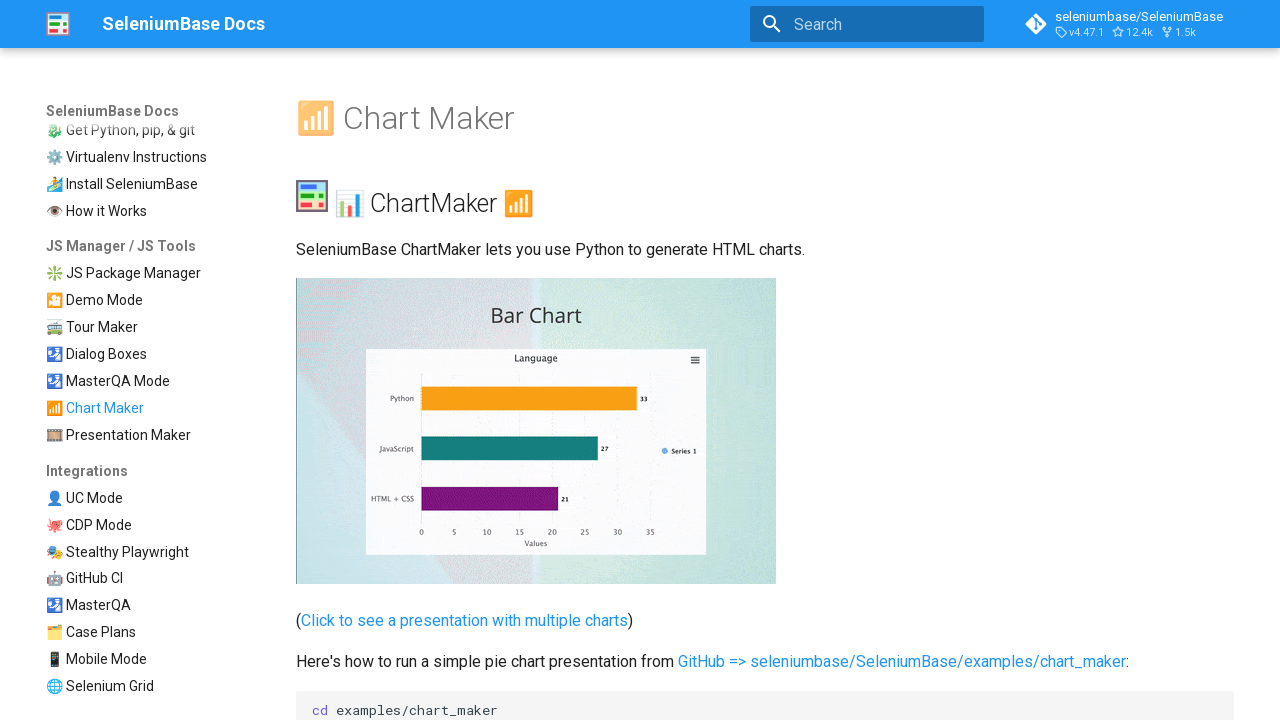

Located 18 image elements on the page
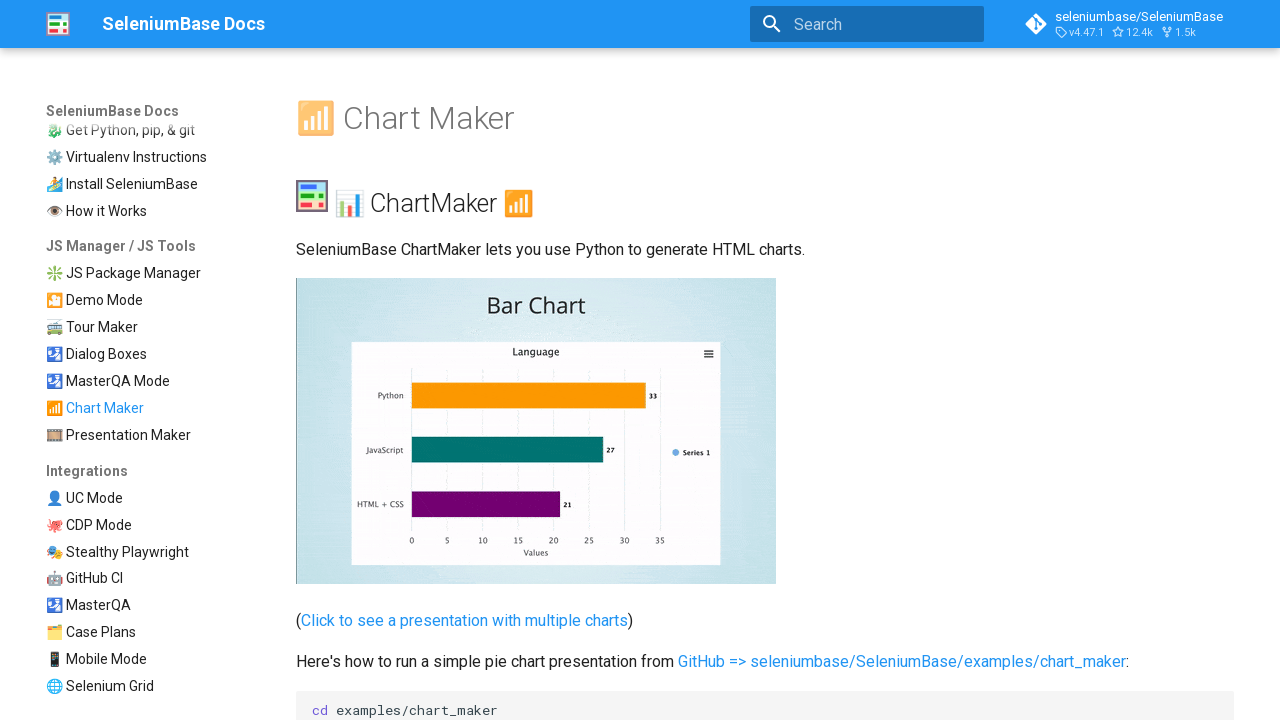

Verified that images are present on the page
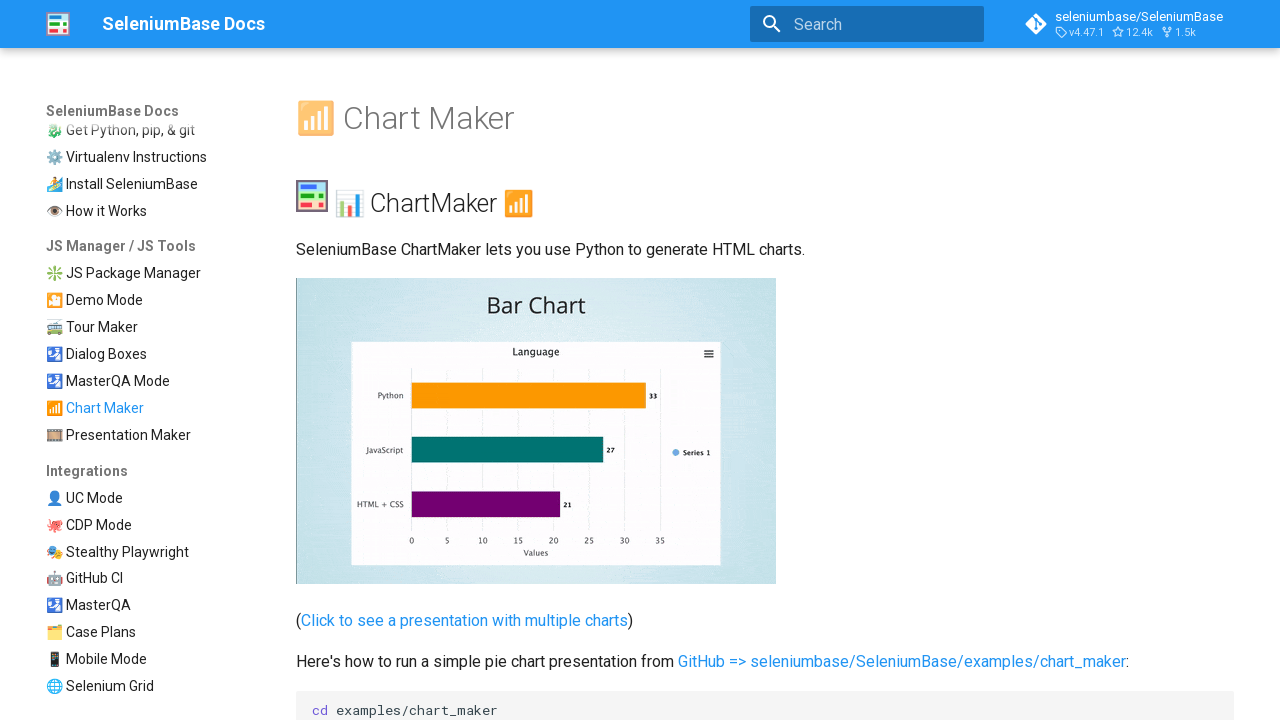

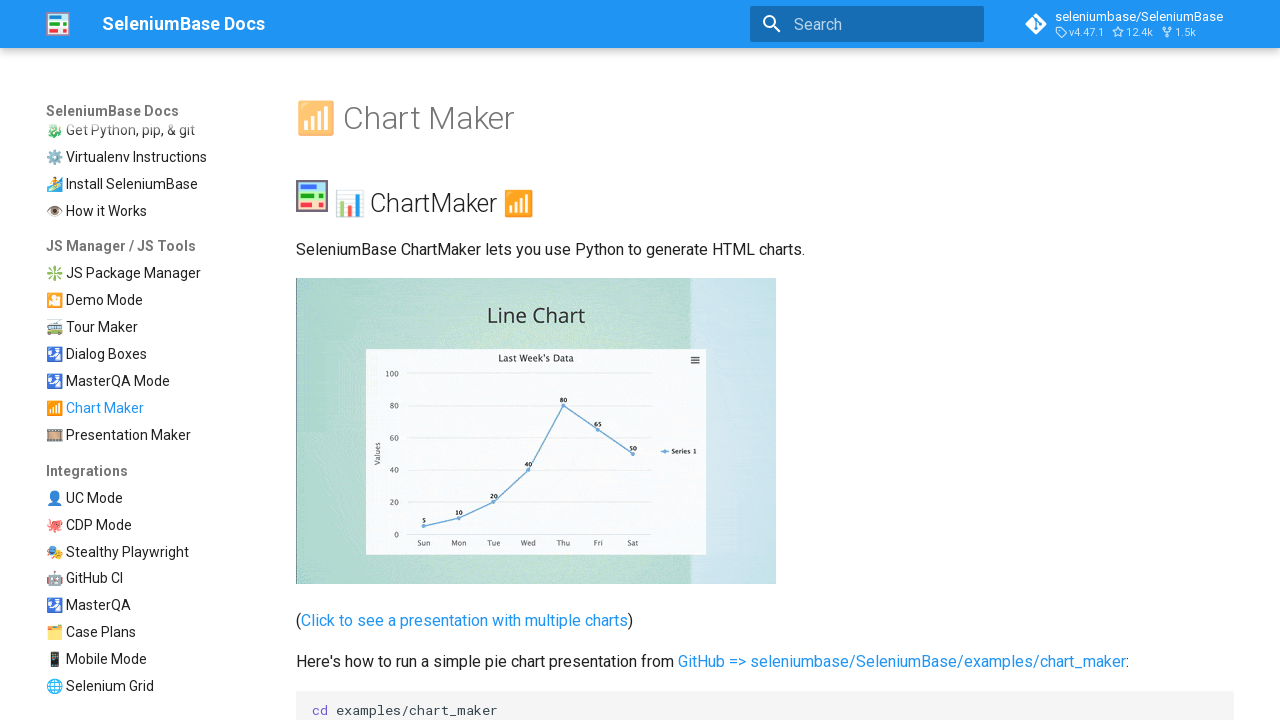